Tests entering capital letters by using Shift key combination for each character in a string

Starting URL: https://demoapps.qspiders.com/ui

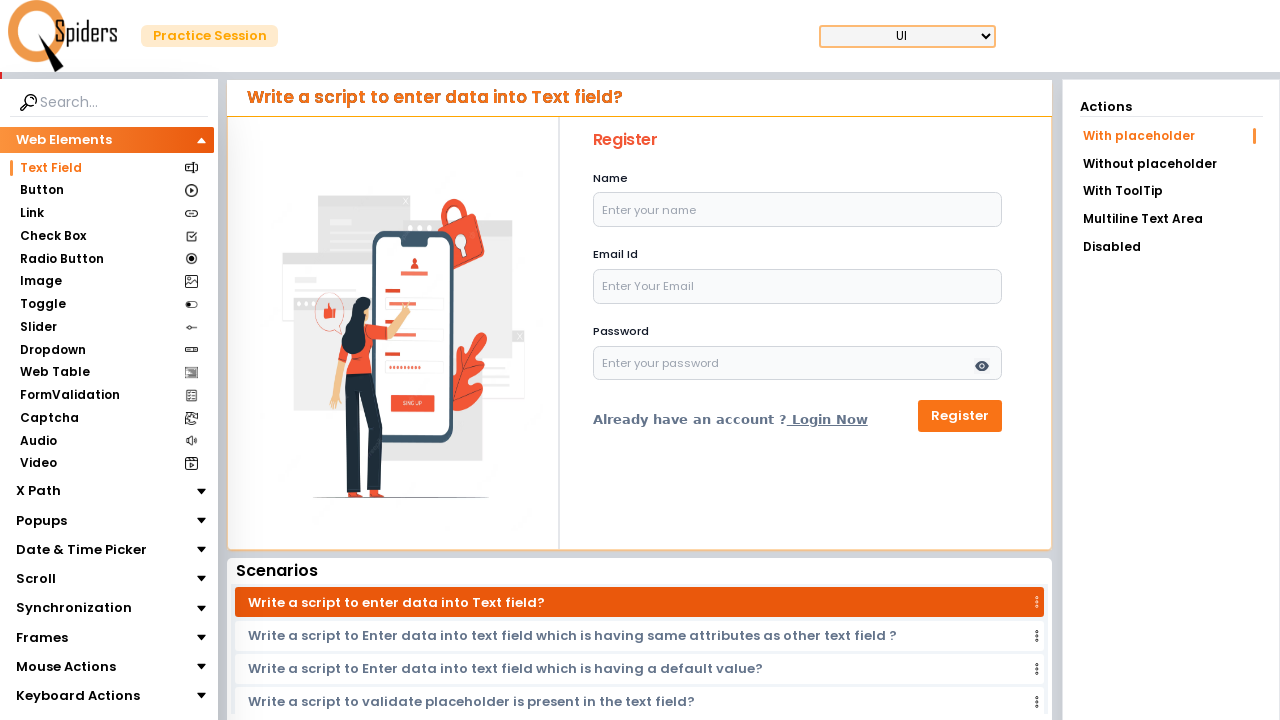

Clicked on username field to focus it at (798, 210) on input[name="name"]
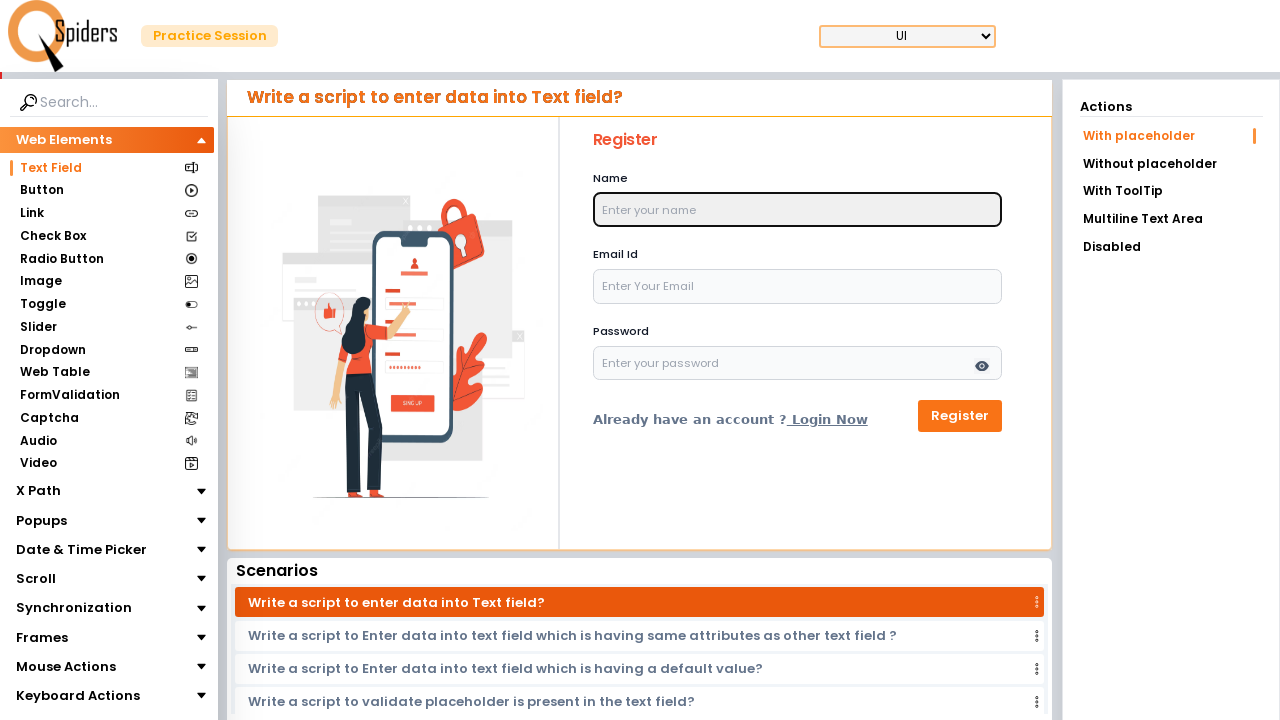

Pressed Shift+h to enter capital letter on input[name="name"]
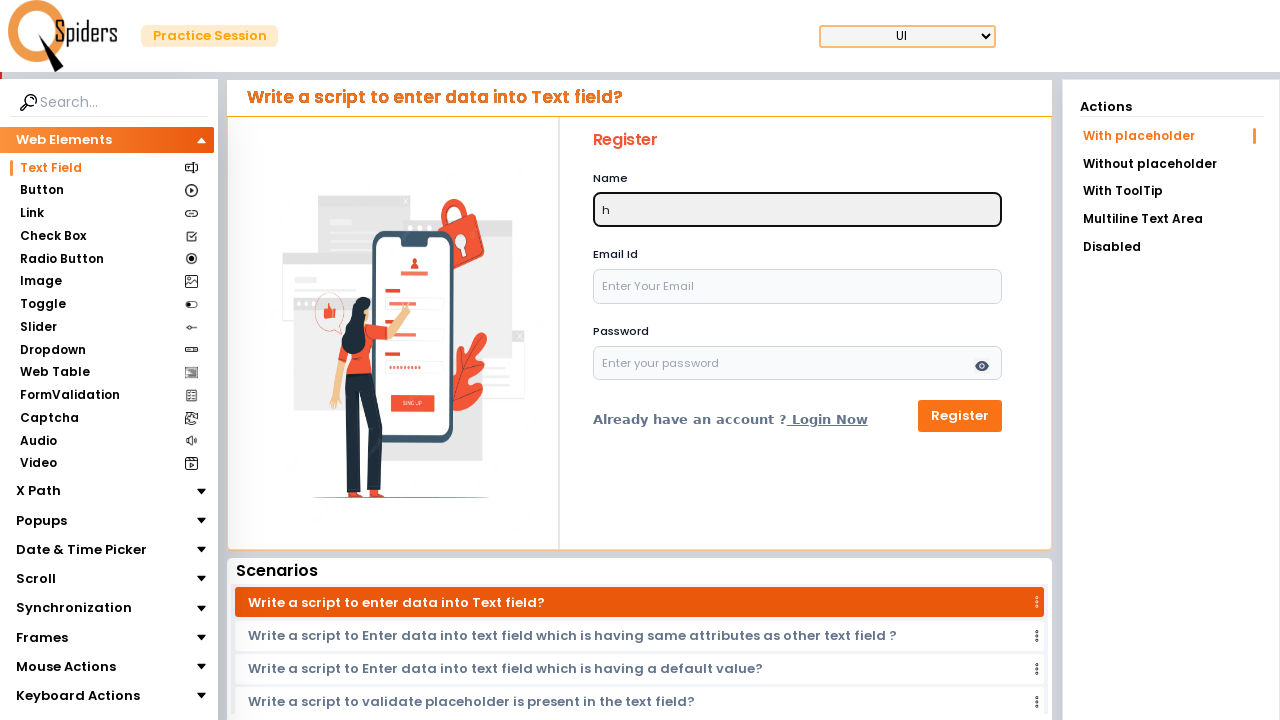

Pressed Shift+e to enter capital letter on input[name="name"]
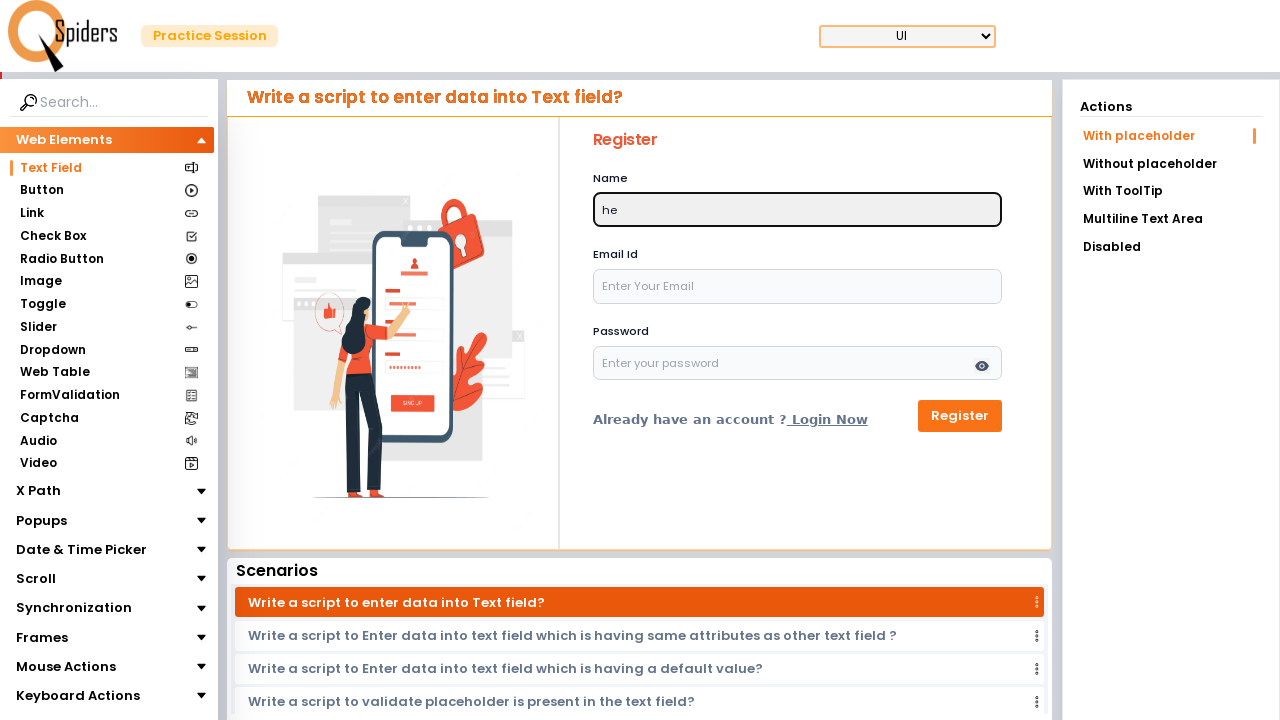

Pressed Shift+l to enter capital letter on input[name="name"]
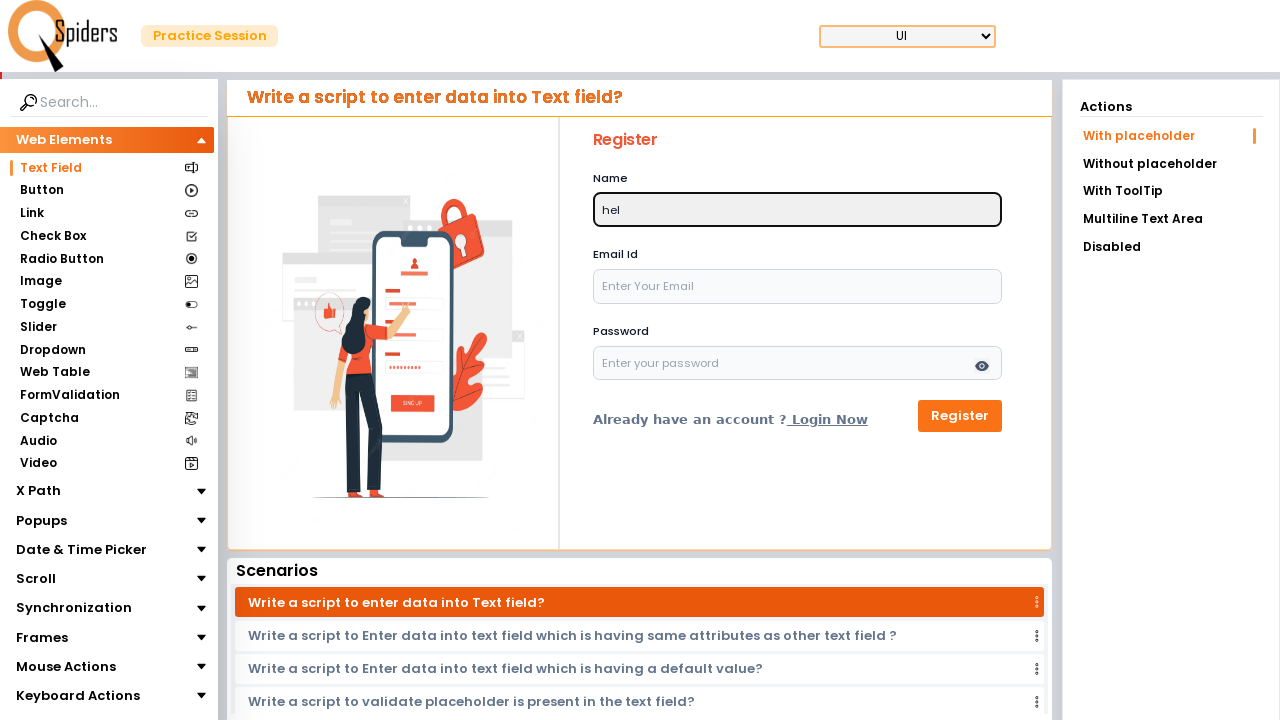

Pressed Shift+l to enter capital letter on input[name="name"]
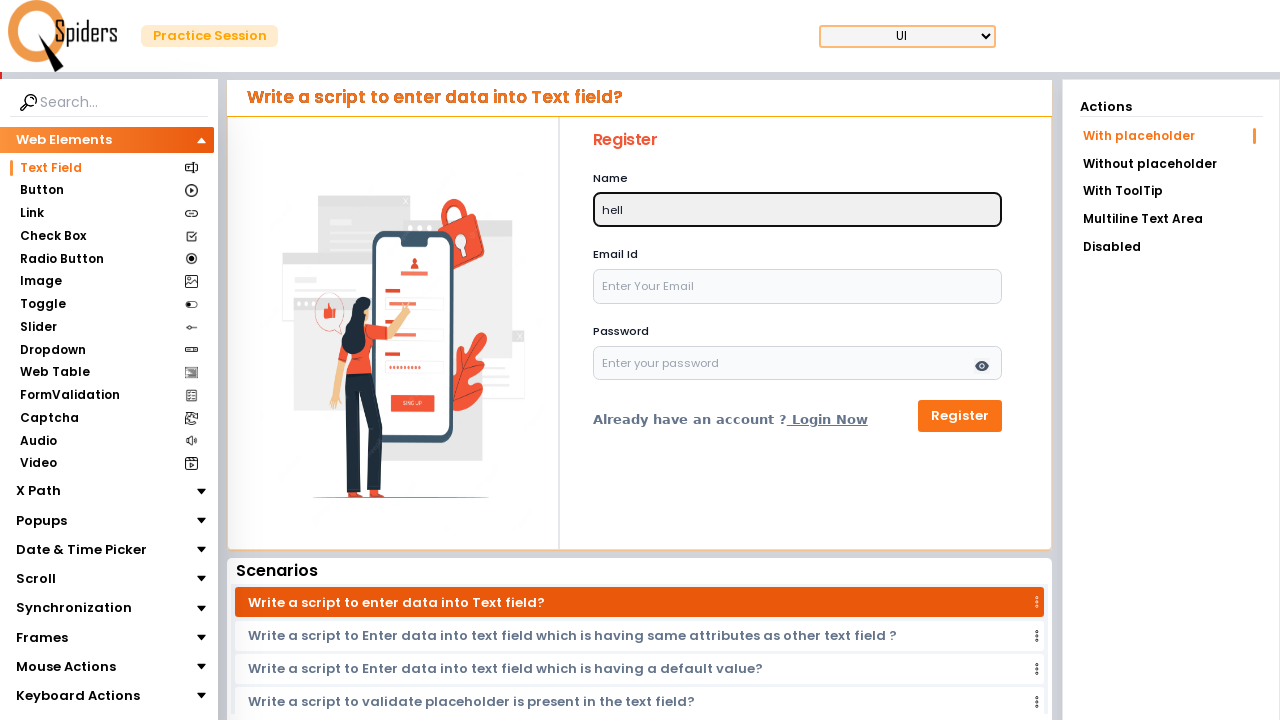

Pressed Shift+o to enter capital letter on input[name="name"]
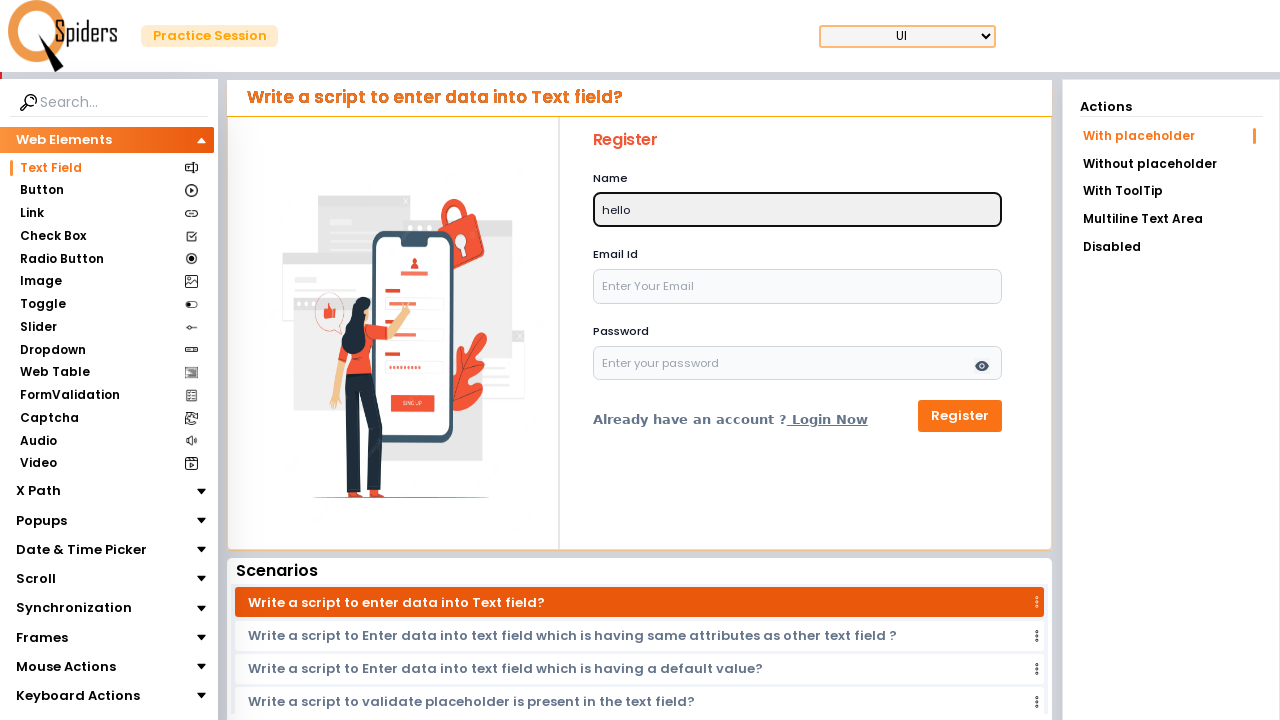

Pressed Shift+  to enter capital letter on input[name="name"]
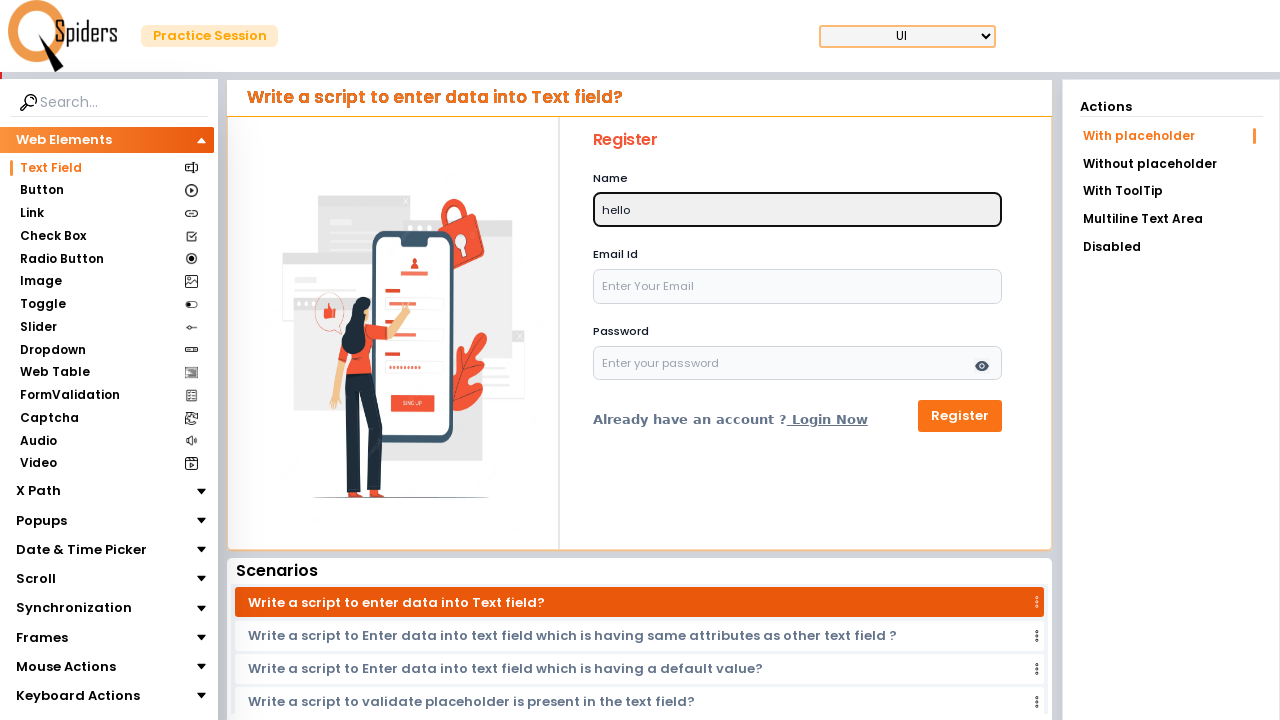

Pressed Shift+w to enter capital letter on input[name="name"]
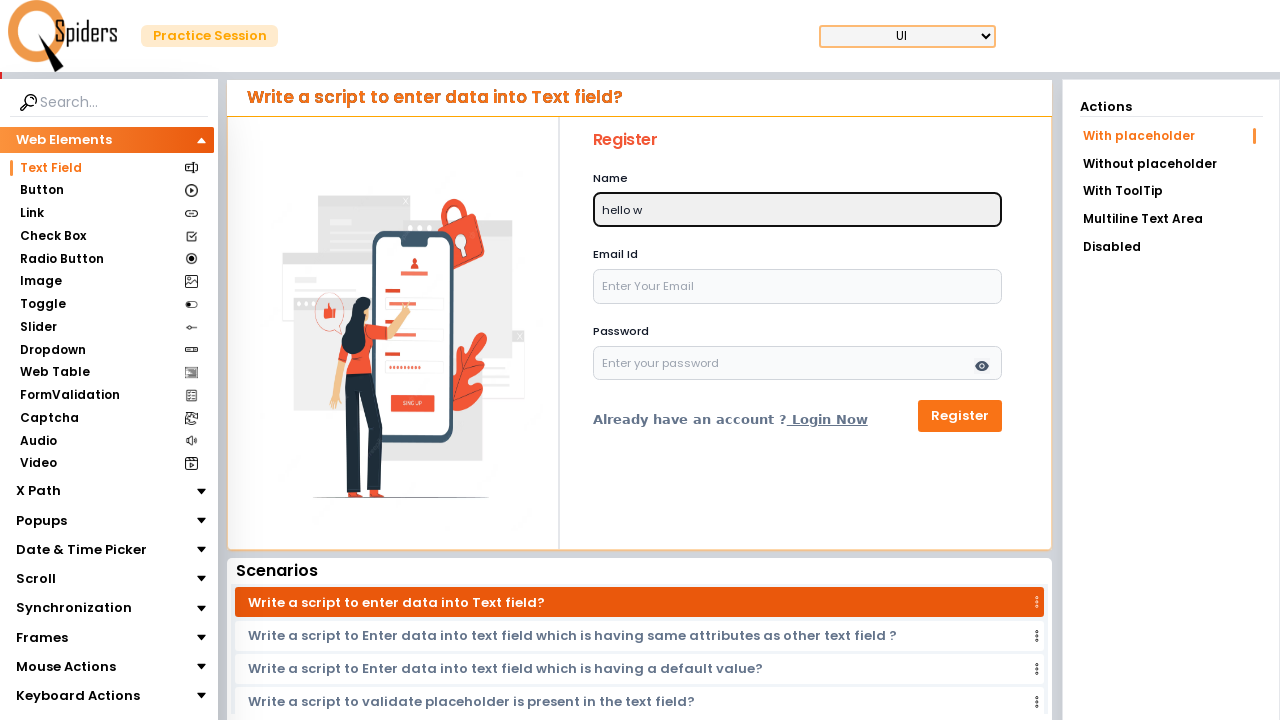

Pressed Shift+o to enter capital letter on input[name="name"]
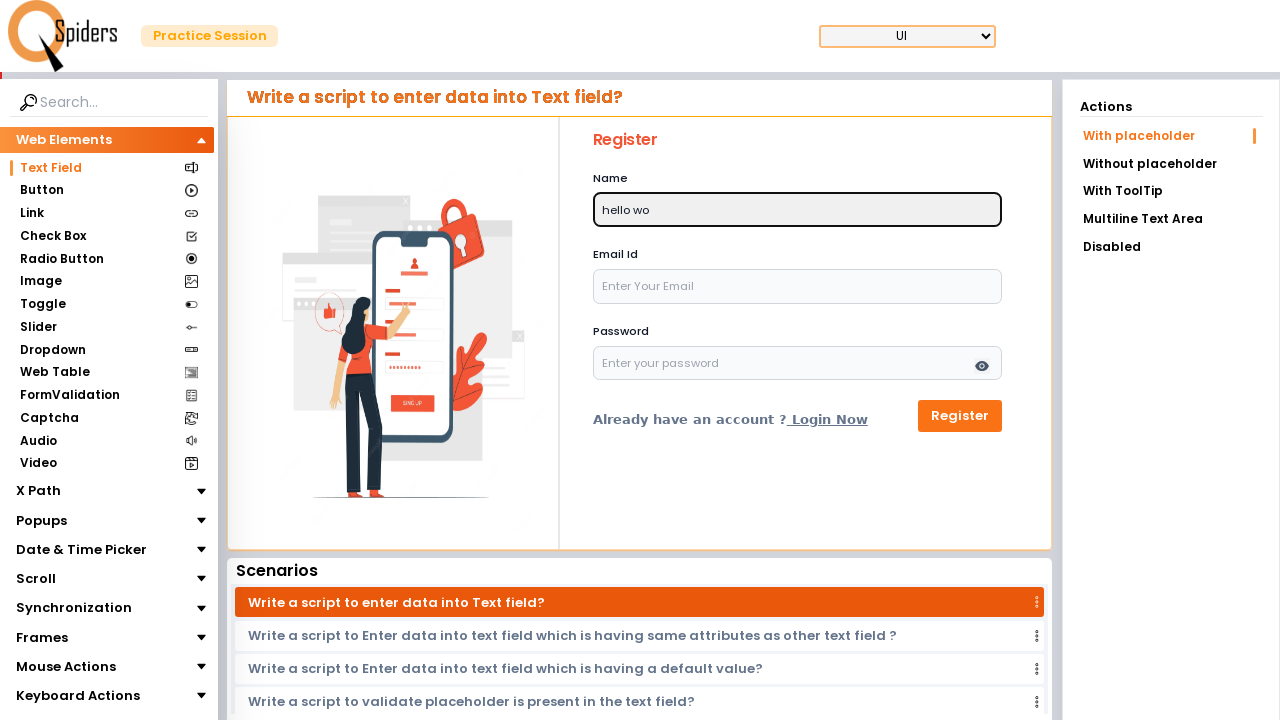

Pressed Shift+r to enter capital letter on input[name="name"]
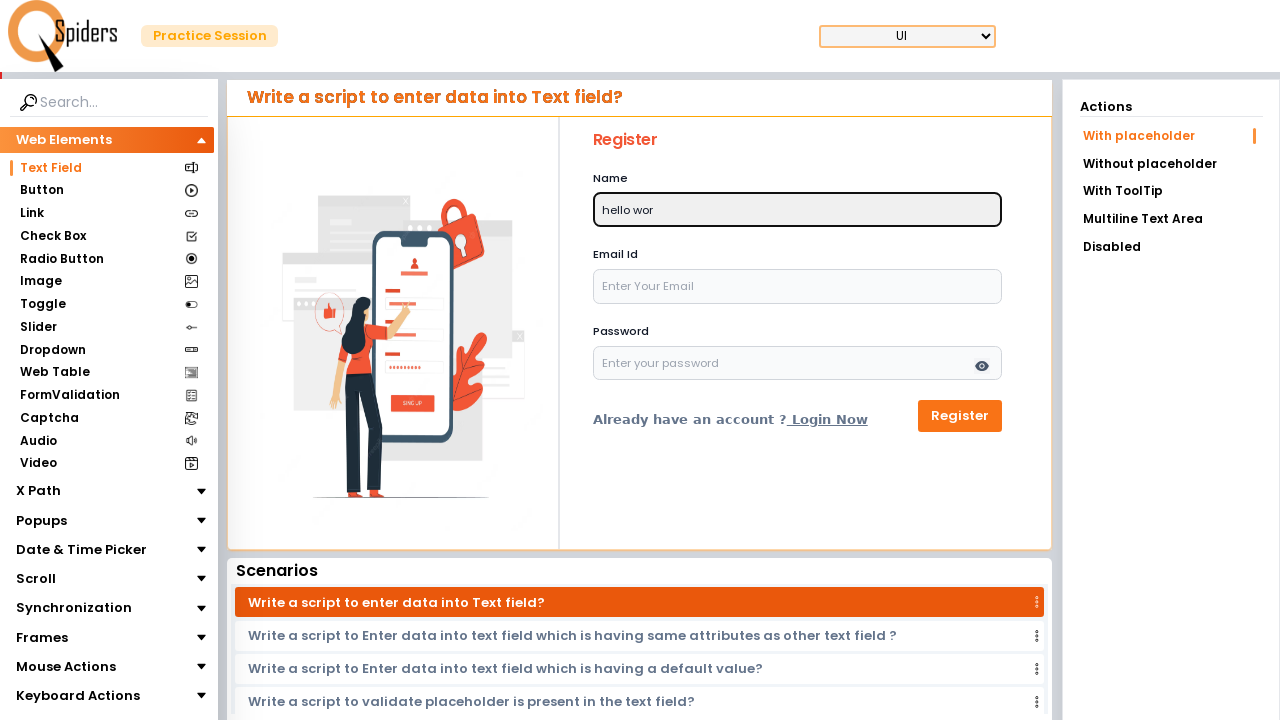

Pressed Shift+l to enter capital letter on input[name="name"]
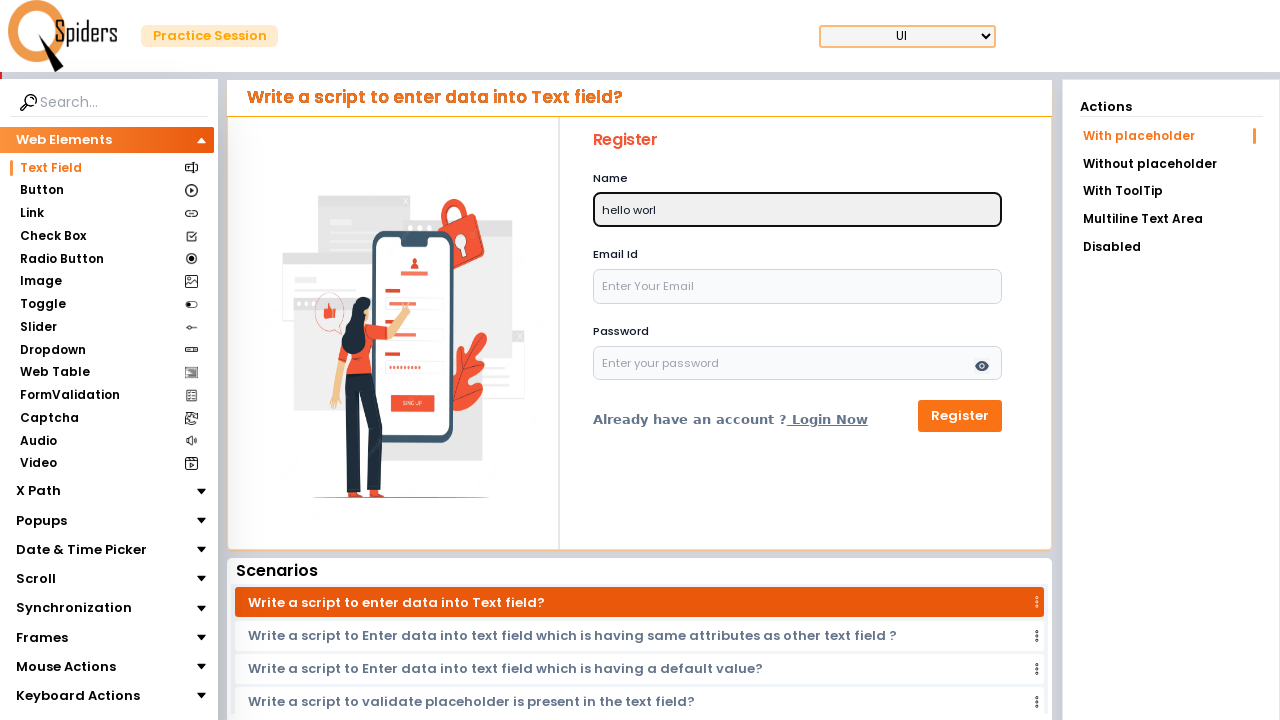

Pressed Shift+d to enter capital letter on input[name="name"]
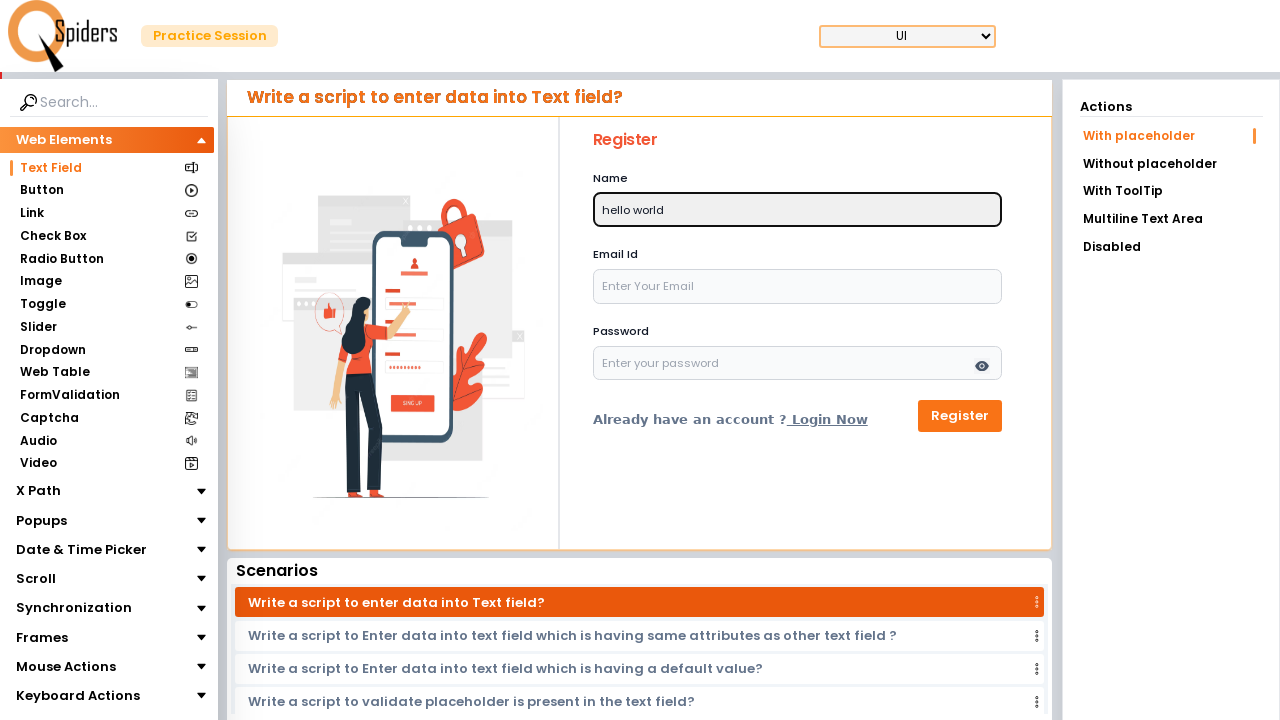

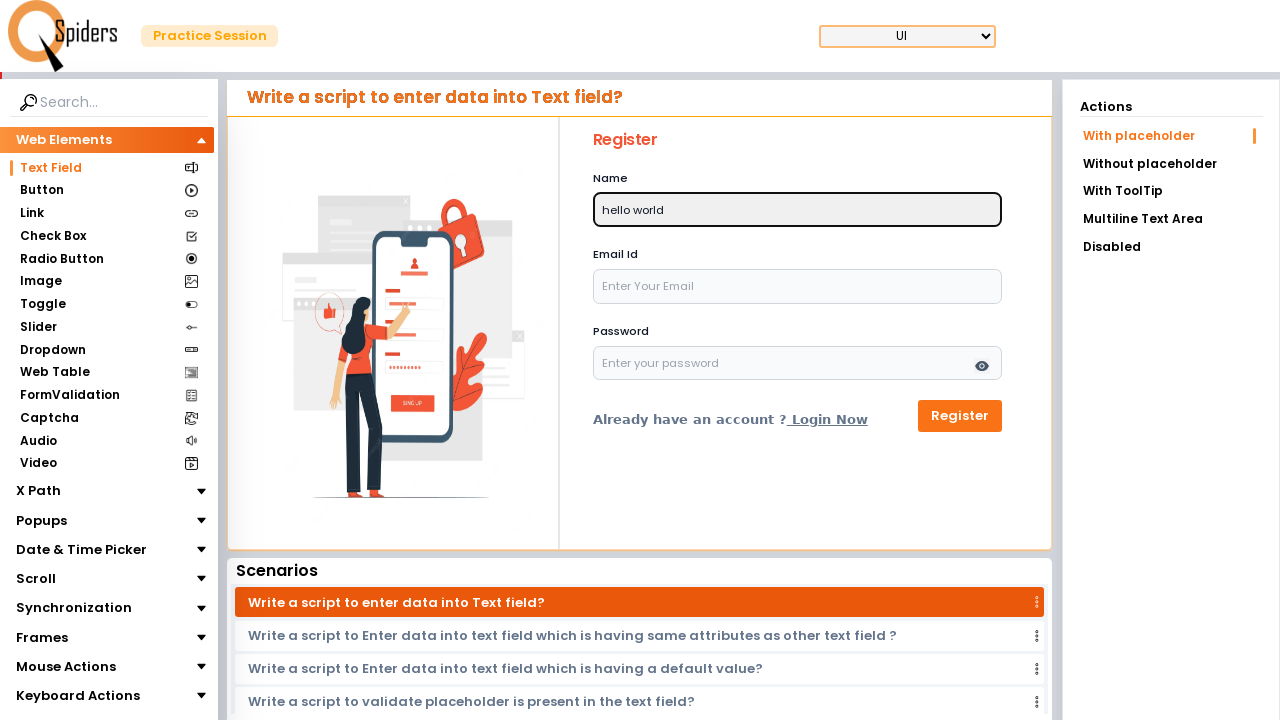